Tests that the color change button is displayed on the dynamic properties page

Starting URL: https://demoqa.com/dynamic-properties

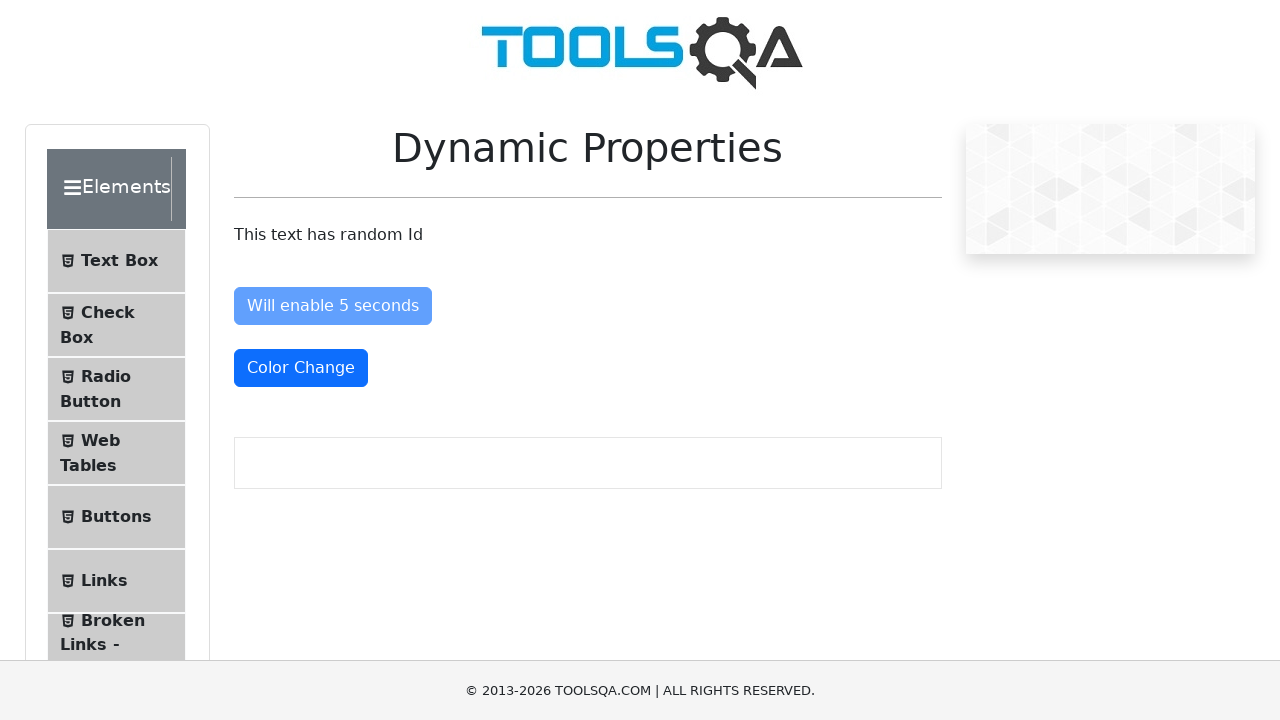

Waited for color change button to become visible on dynamic properties page
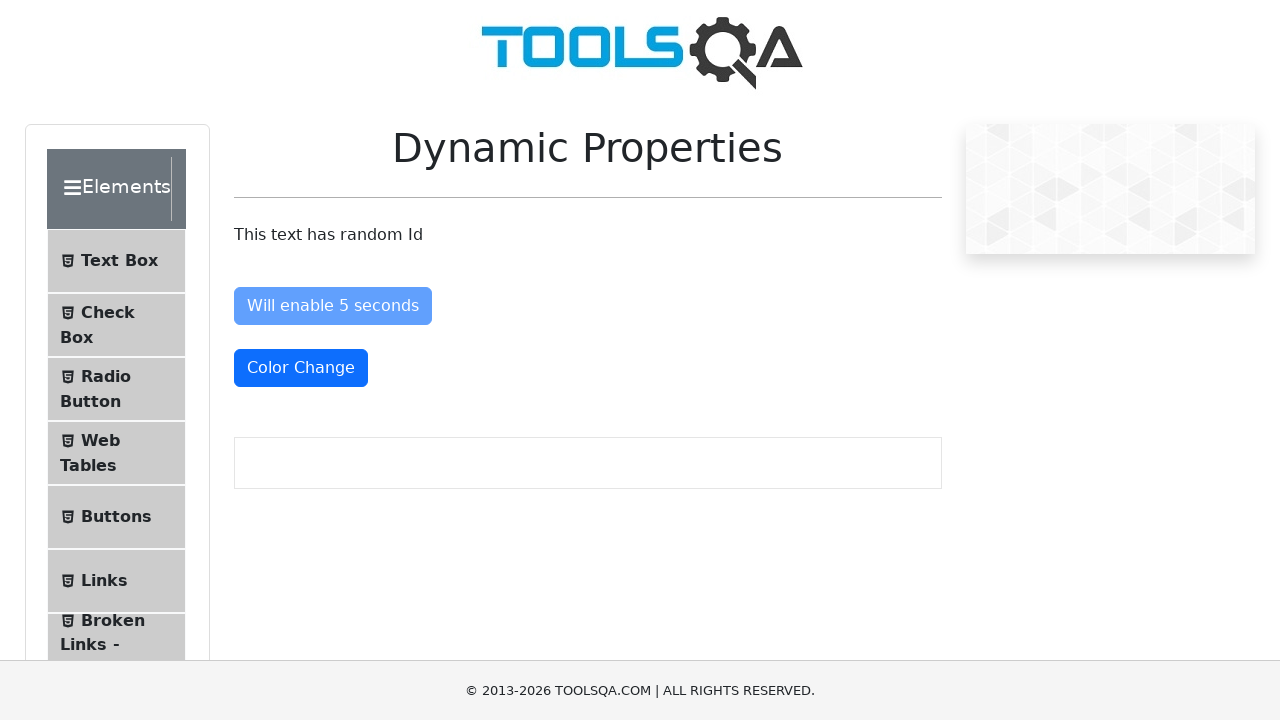

Located the color change button element
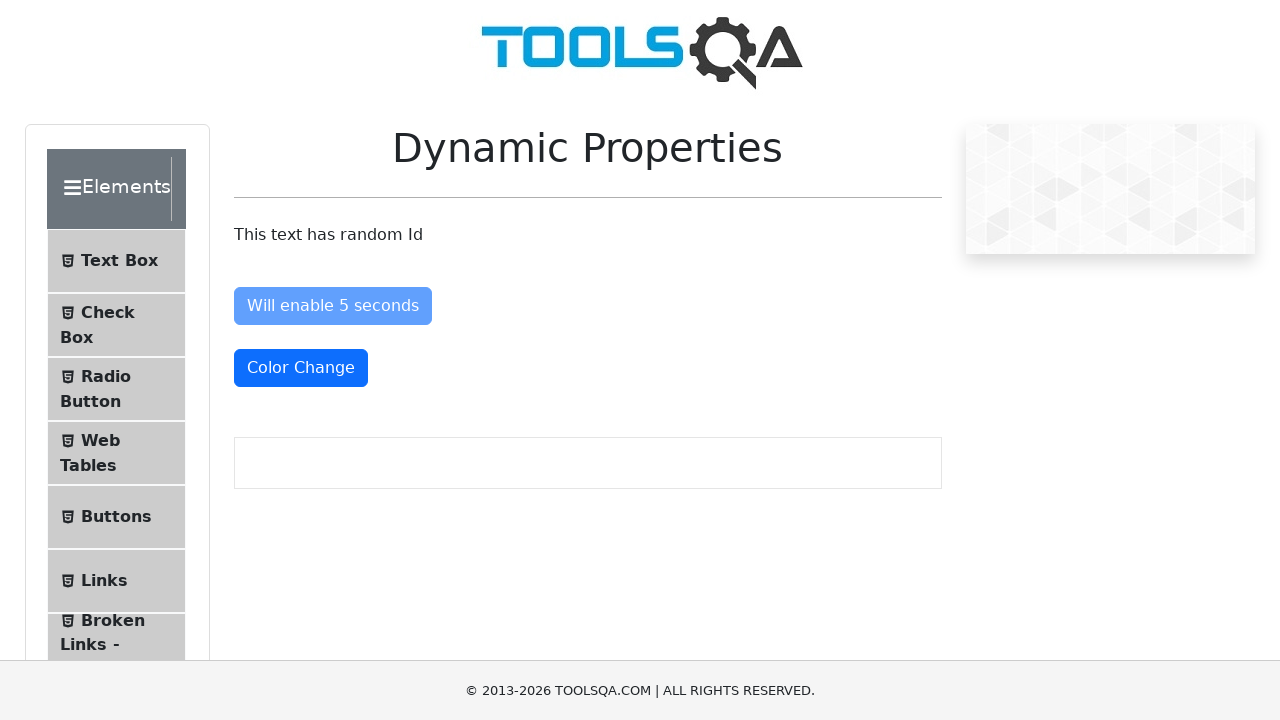

Verified that the color change button is visible
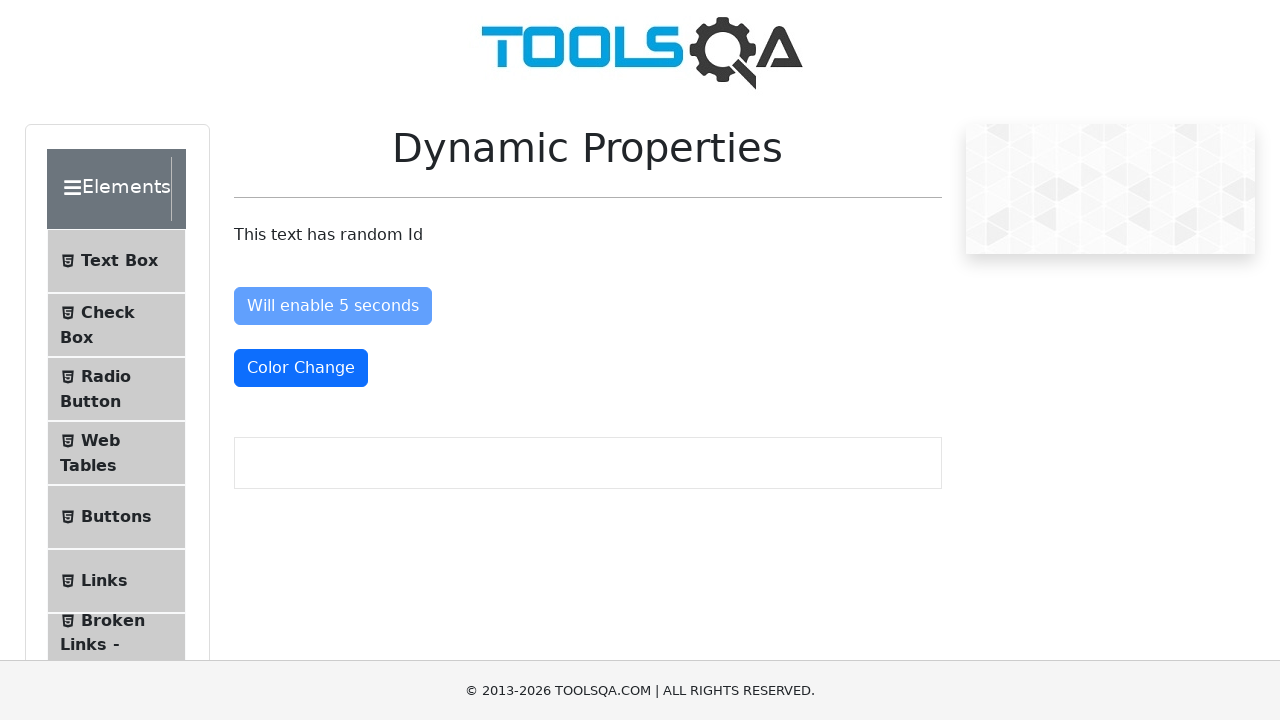

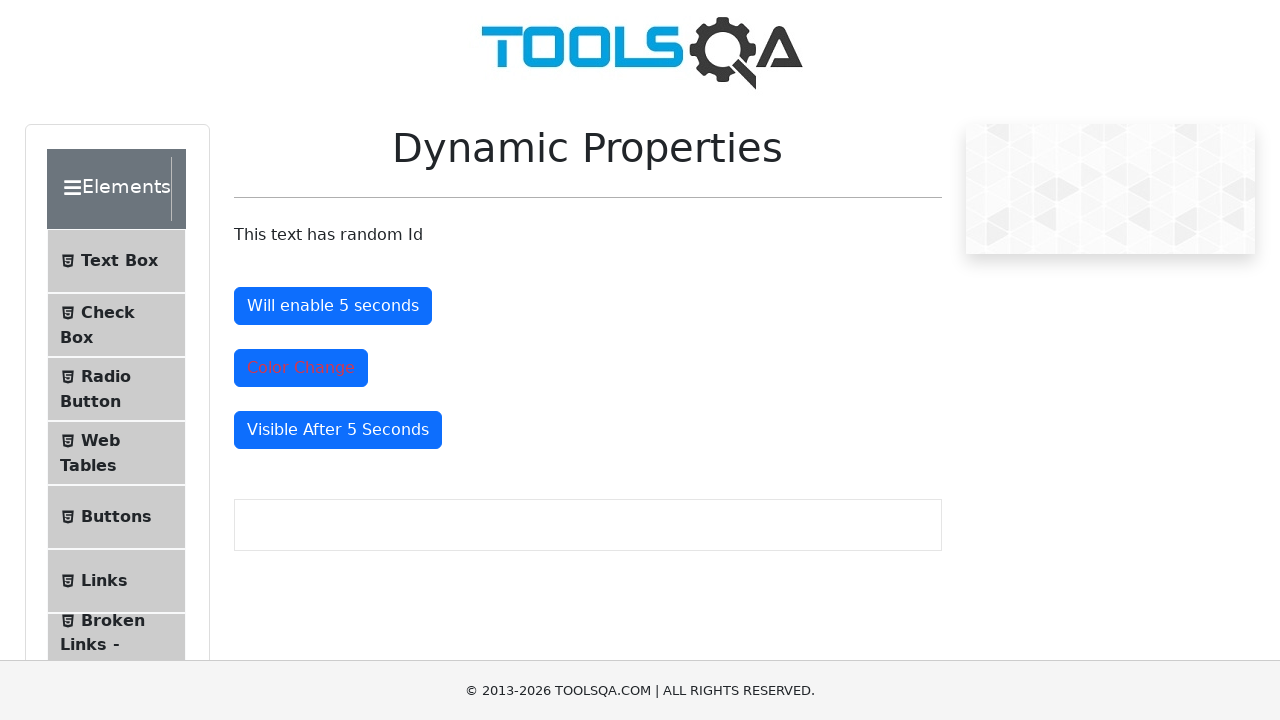